Tests login form with hardcoded admin credentials and verifies the success message

Starting URL: https://v1.training-support.net/selenium/login-form

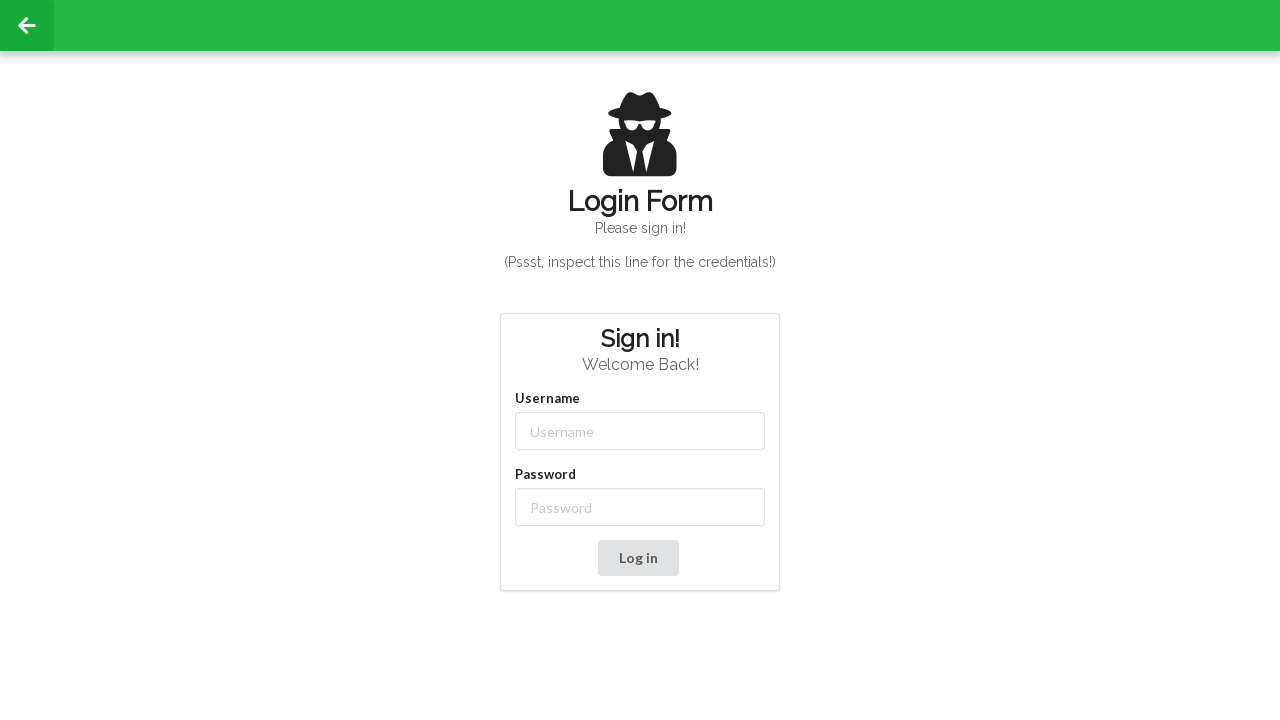

Entered admin username in login form on #username
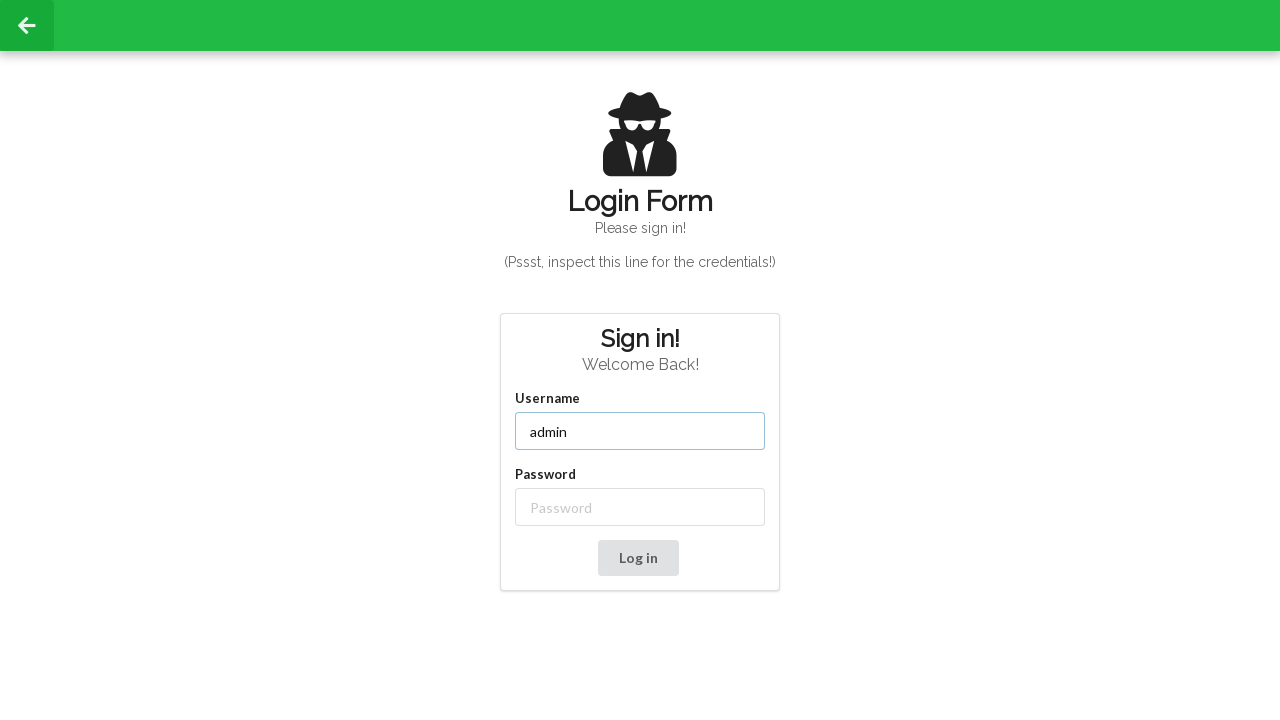

Entered password in login form on #password
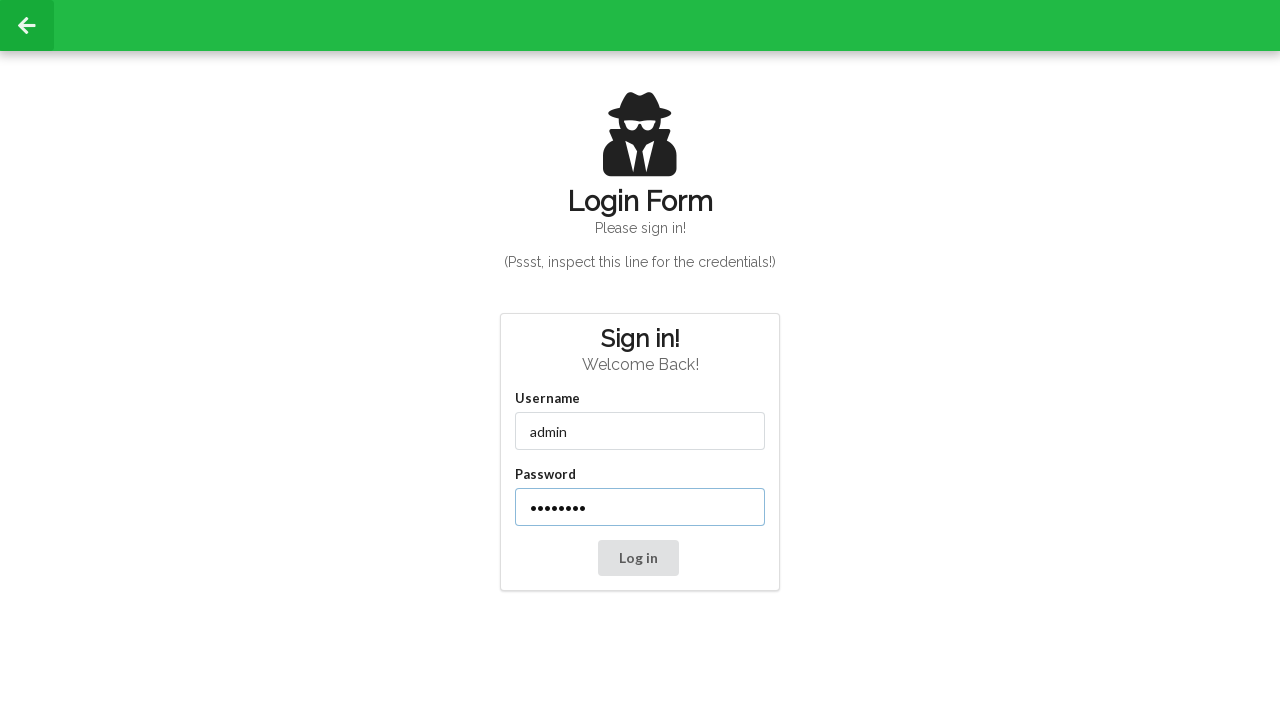

Clicked Login button to submit credentials at (638, 558) on button[type='submit']
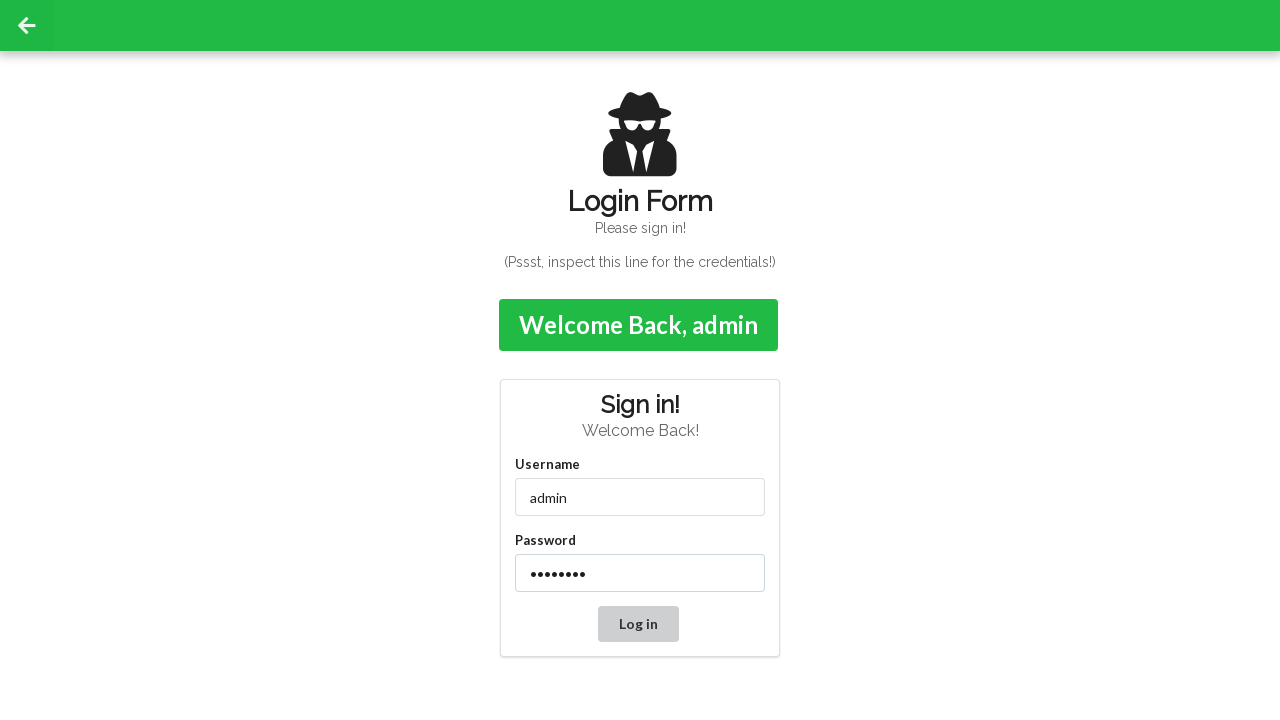

Confirmation message appeared on page
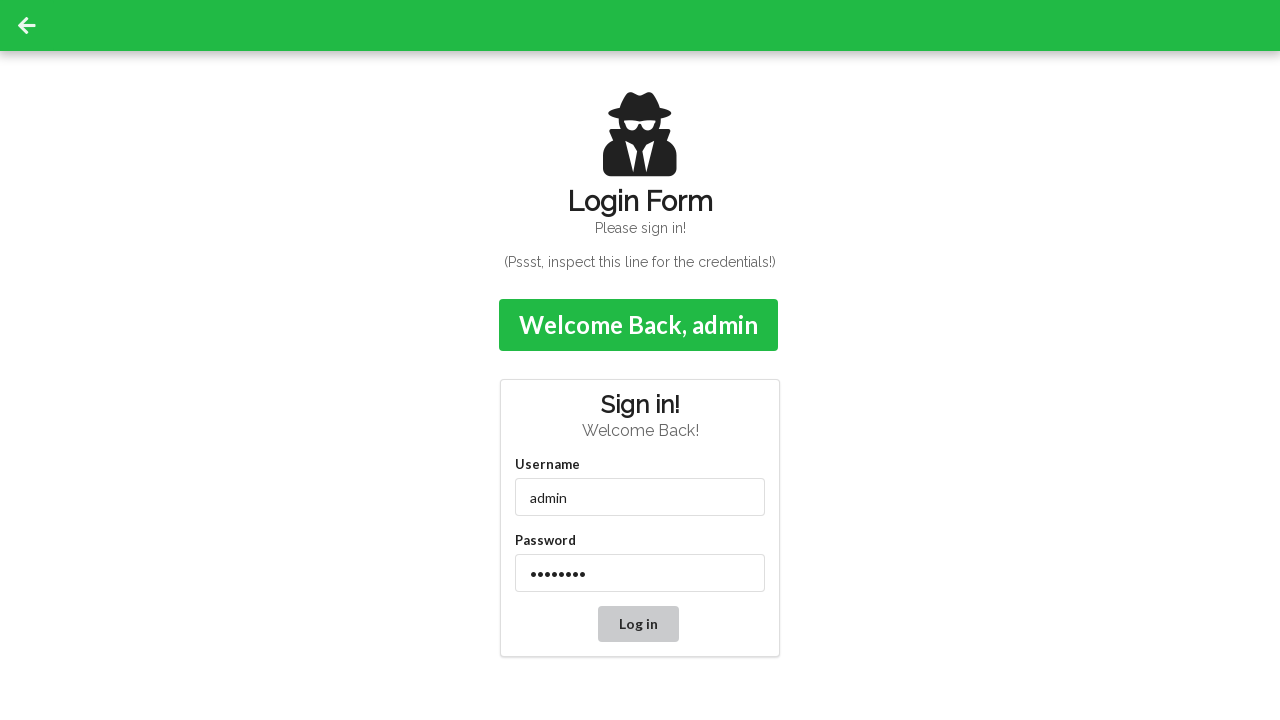

Retrieved confirmation message text
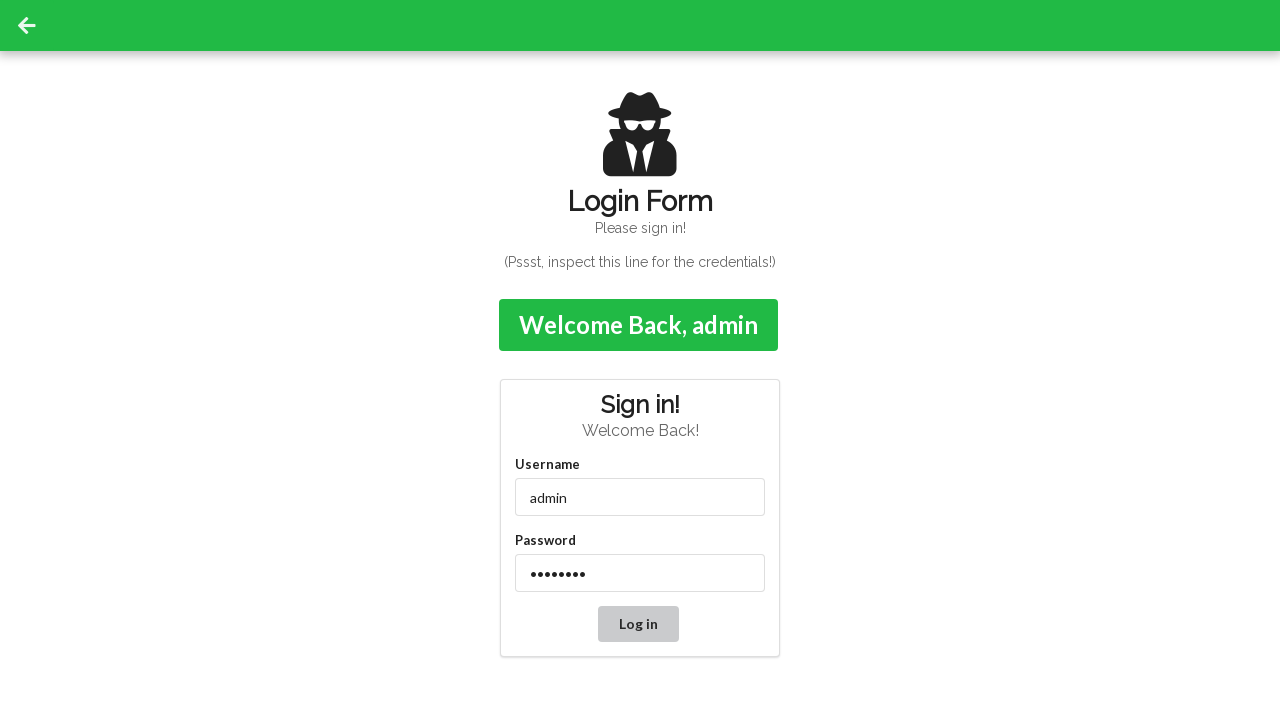

Verified success message displays 'Welcome Back, admin'
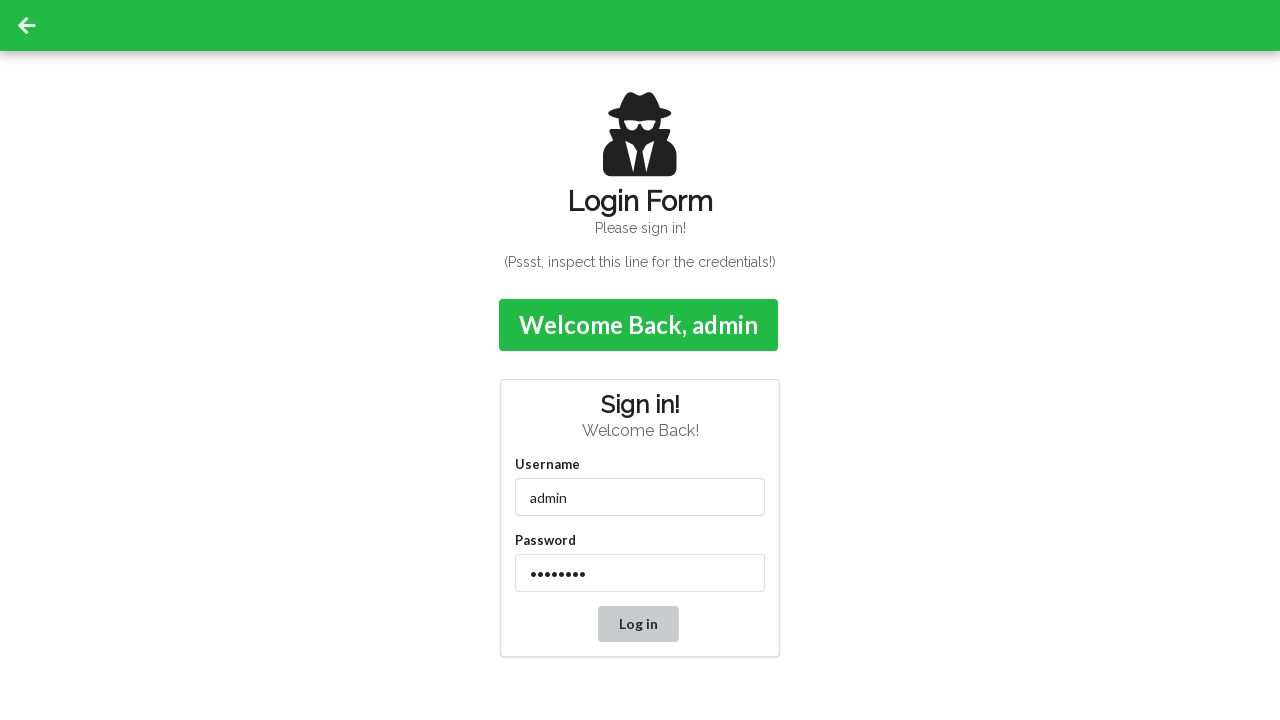

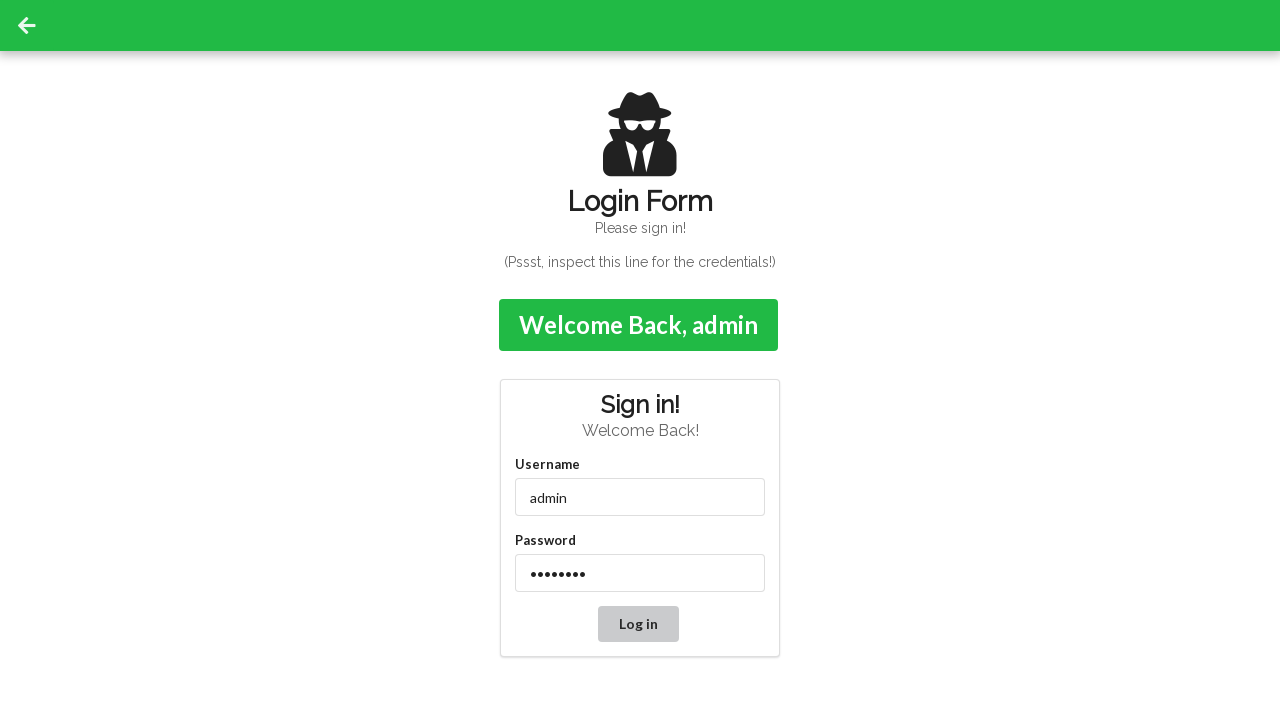